Tests context menu functionality by navigating to the Context Menu page and performing a right-click on the hot spot element

Starting URL: https://the-internet.herokuapp.com/

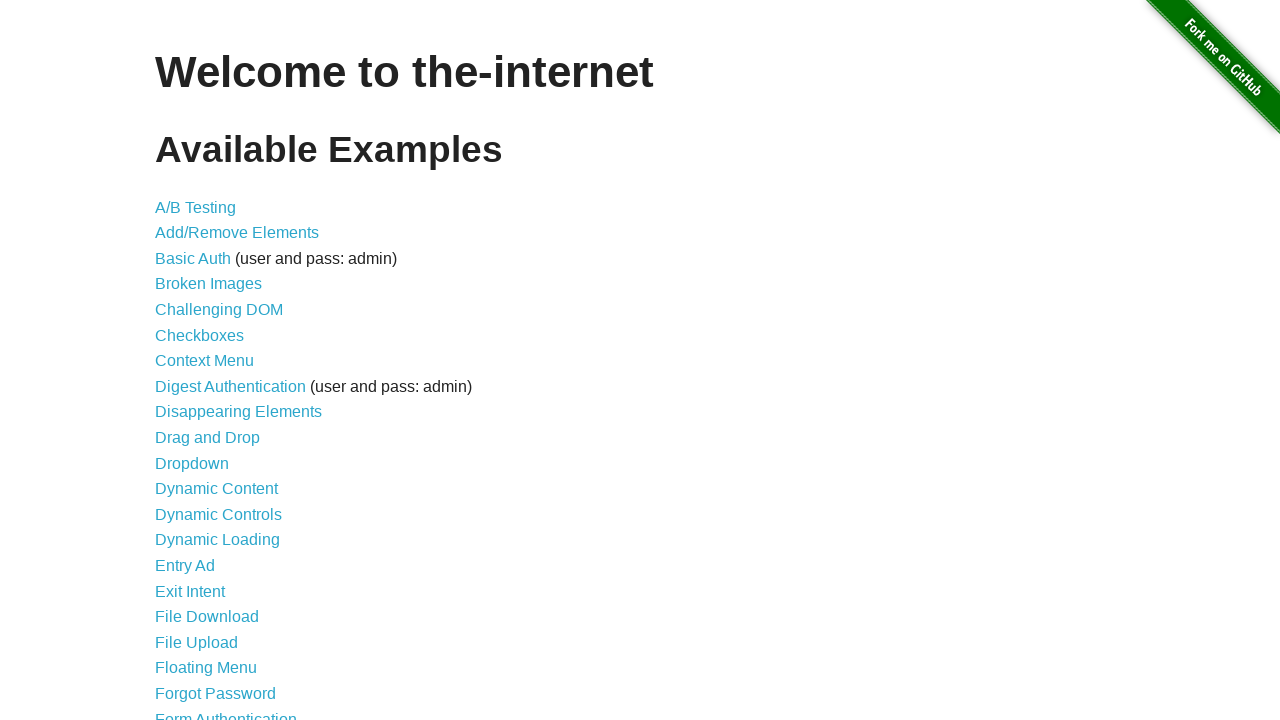

Verified welcome page loaded with correct h1 text
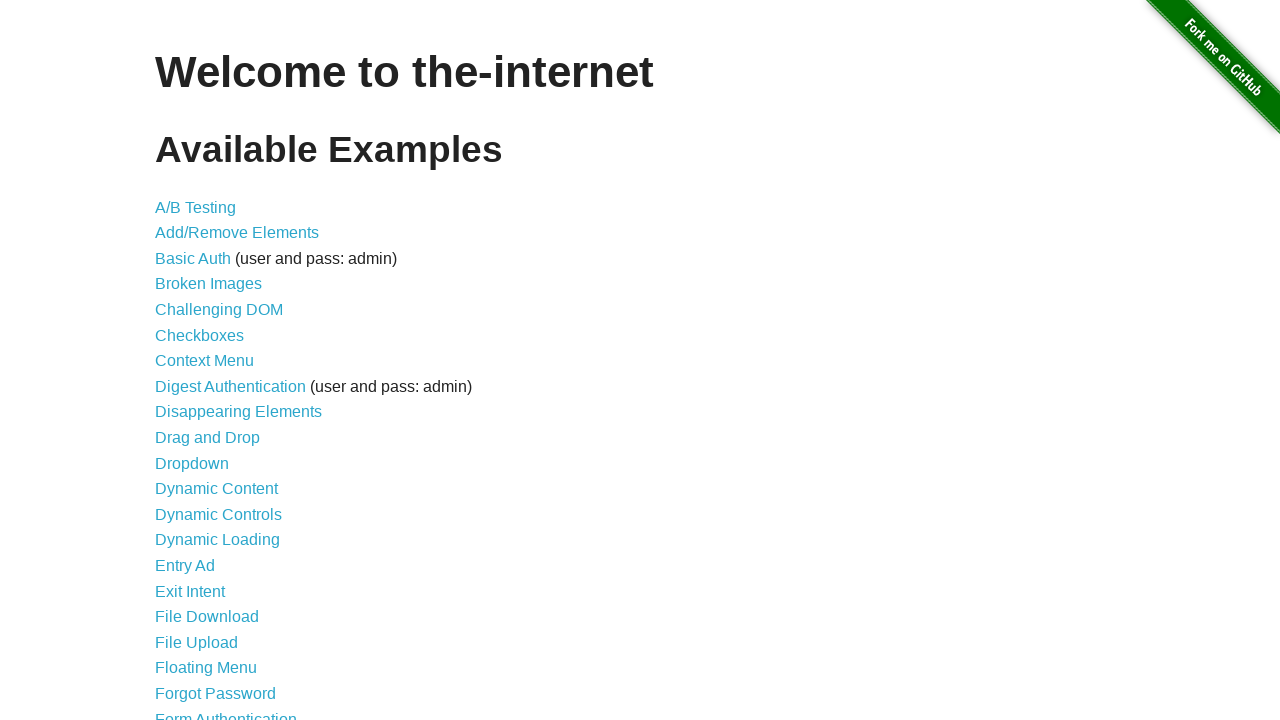

Clicked on Context Menu link at (204, 361) on text=Context Menu
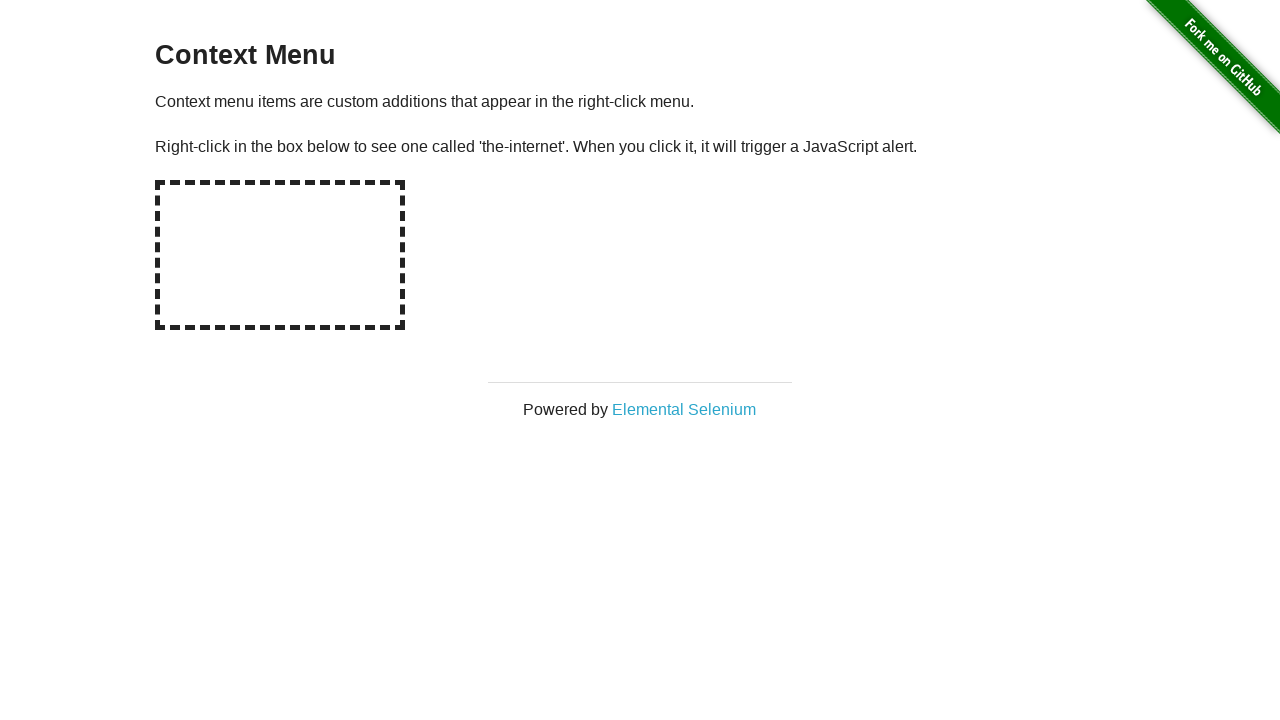

Verified Context Menu page loaded with correct h3 text
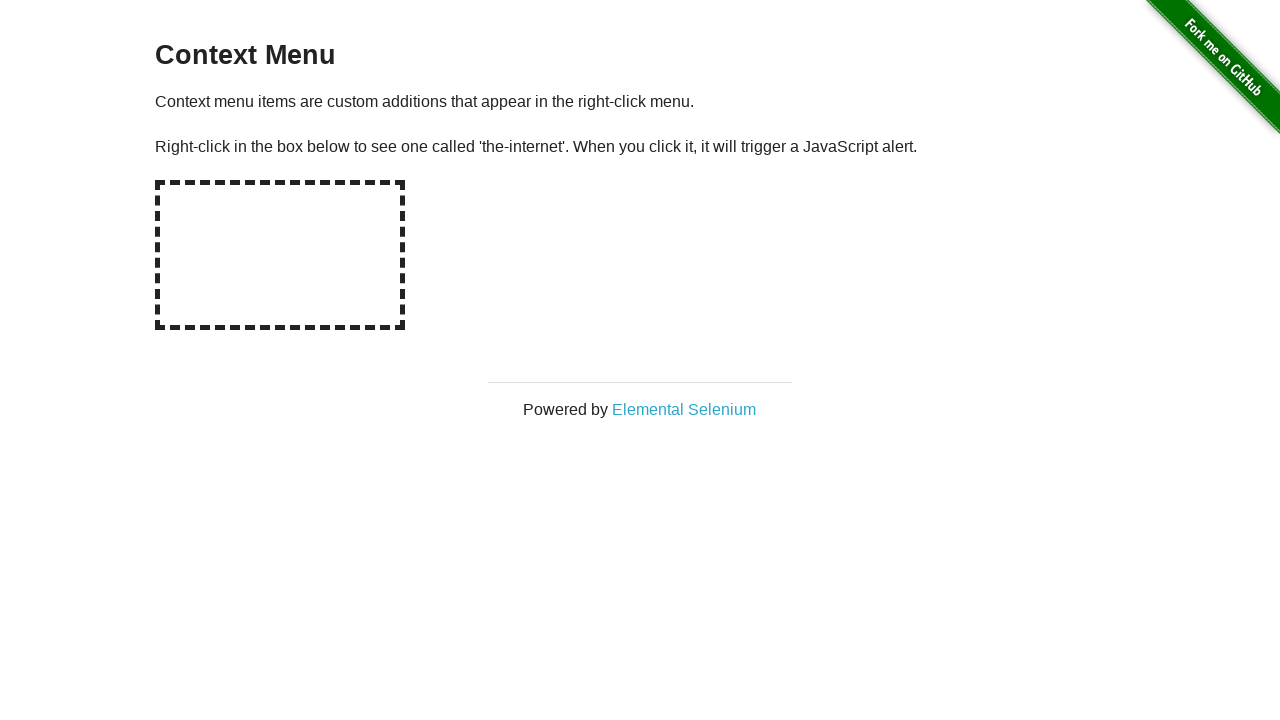

Right-clicked on the hot spot element to trigger context menu at (280, 255) on #hot-spot
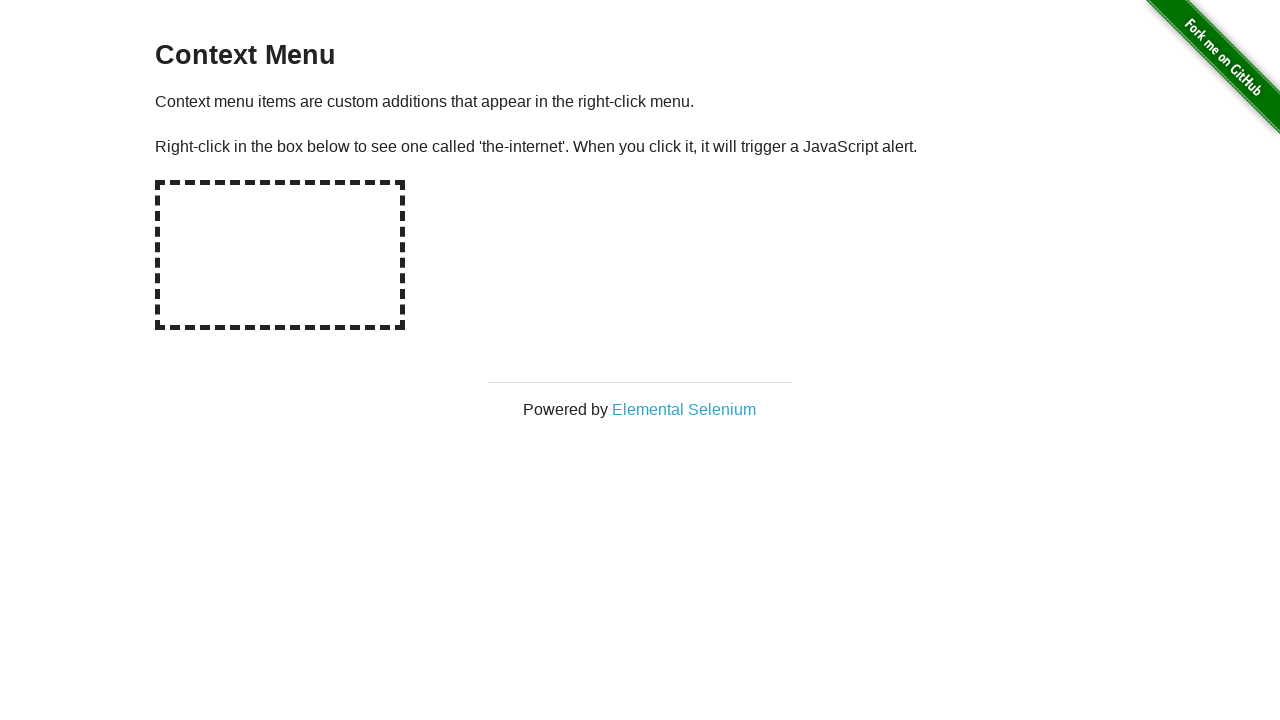

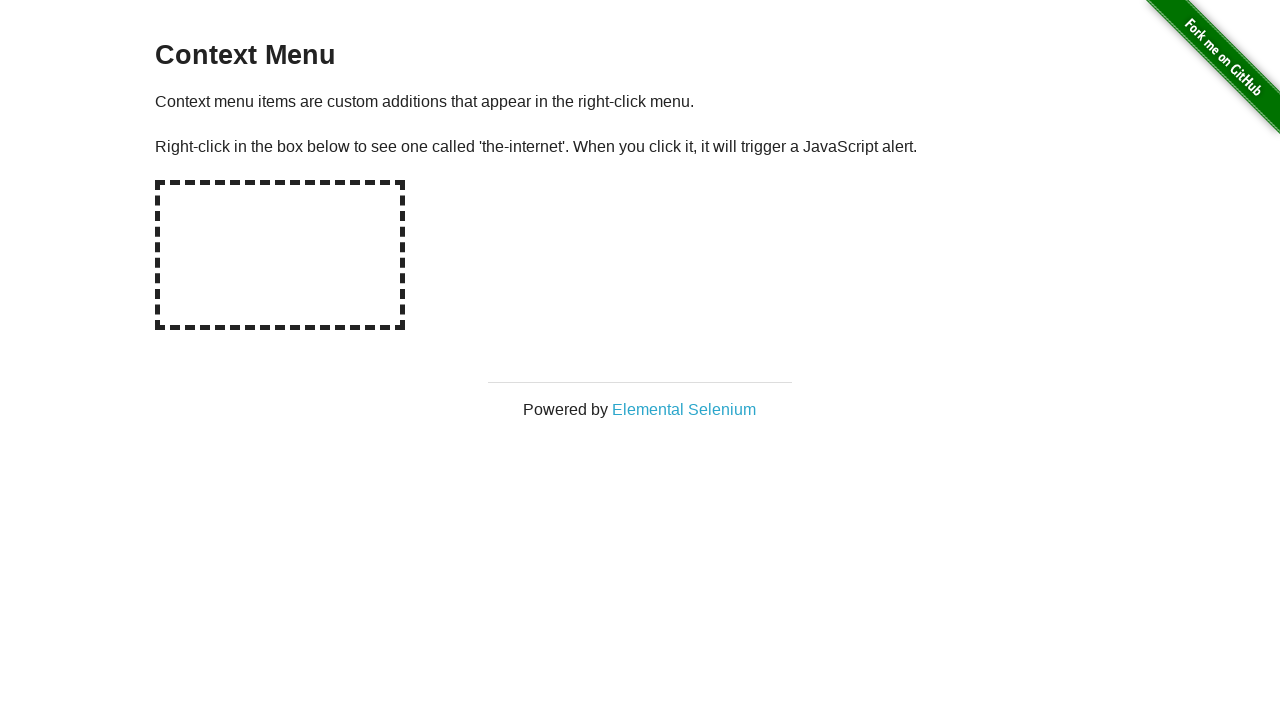